Tests that clicking Clear completed removes completed items from the list

Starting URL: https://demo.playwright.dev/todomvc

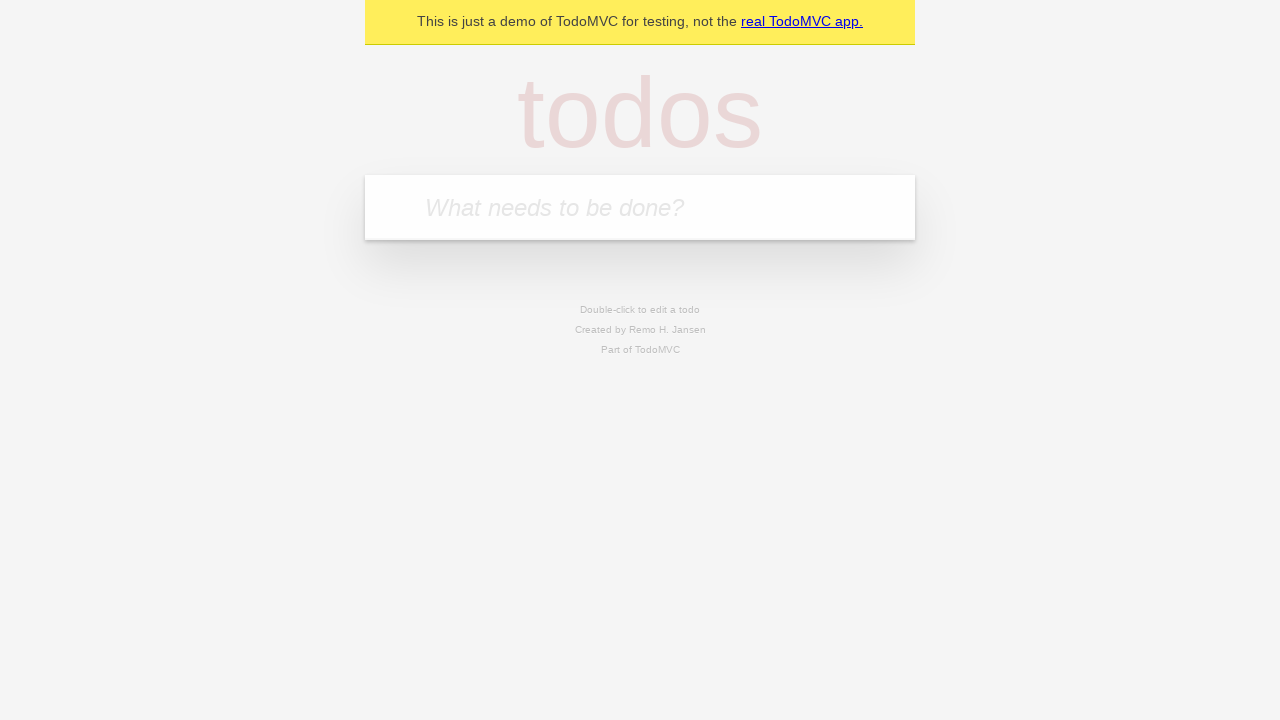

Filled new todo input with 'buy some cheese' on internal:attr=[placeholder="What needs to be done?"i]
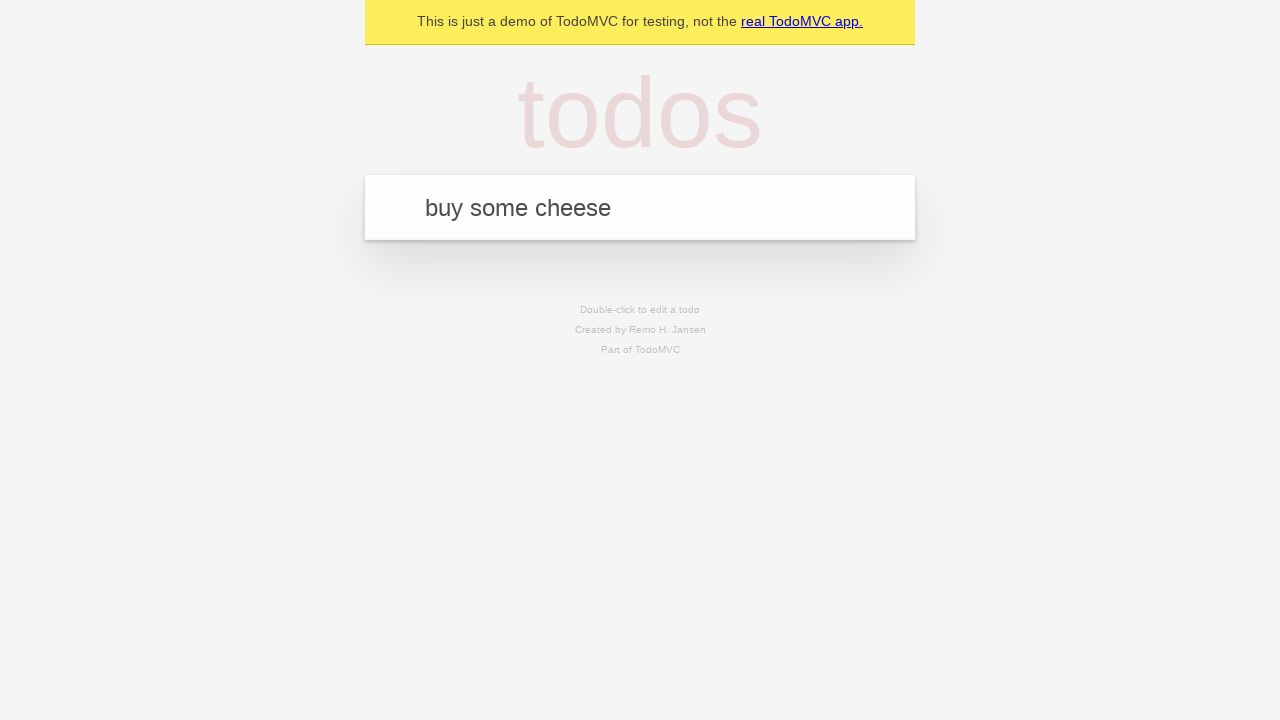

Pressed Enter to add todo 'buy some cheese' on internal:attr=[placeholder="What needs to be done?"i]
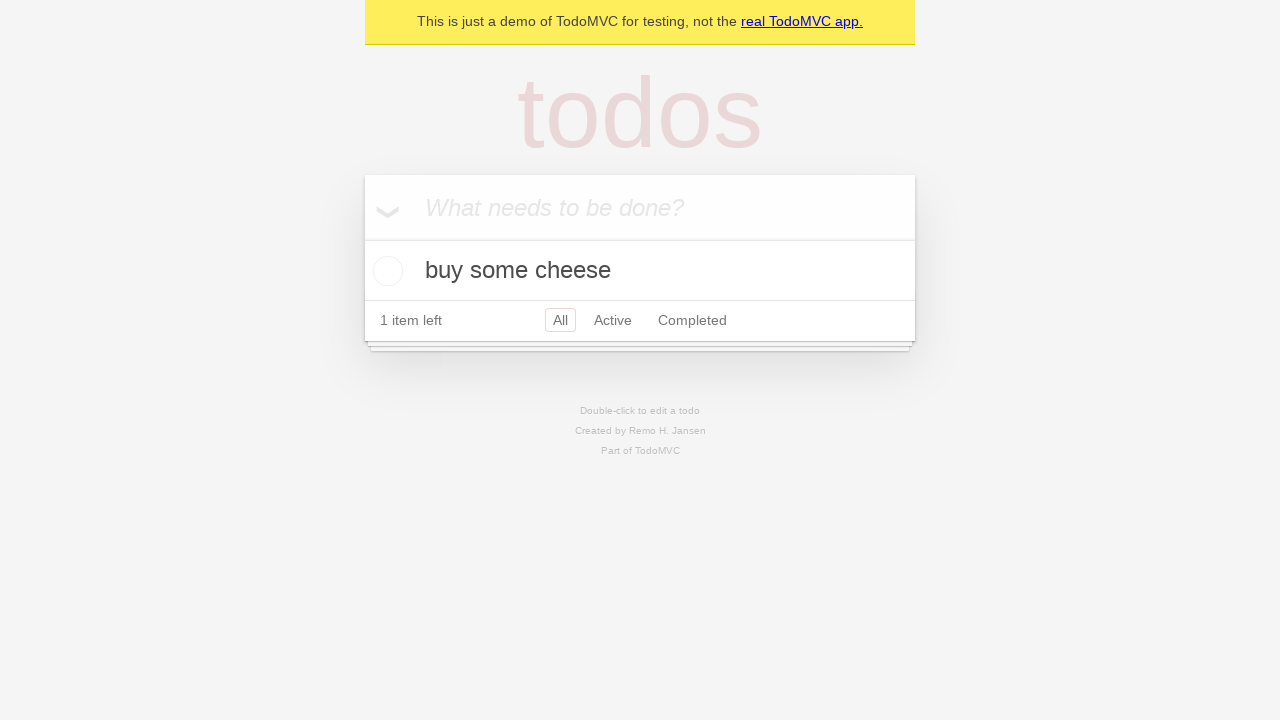

Filled new todo input with 'feed the cat' on internal:attr=[placeholder="What needs to be done?"i]
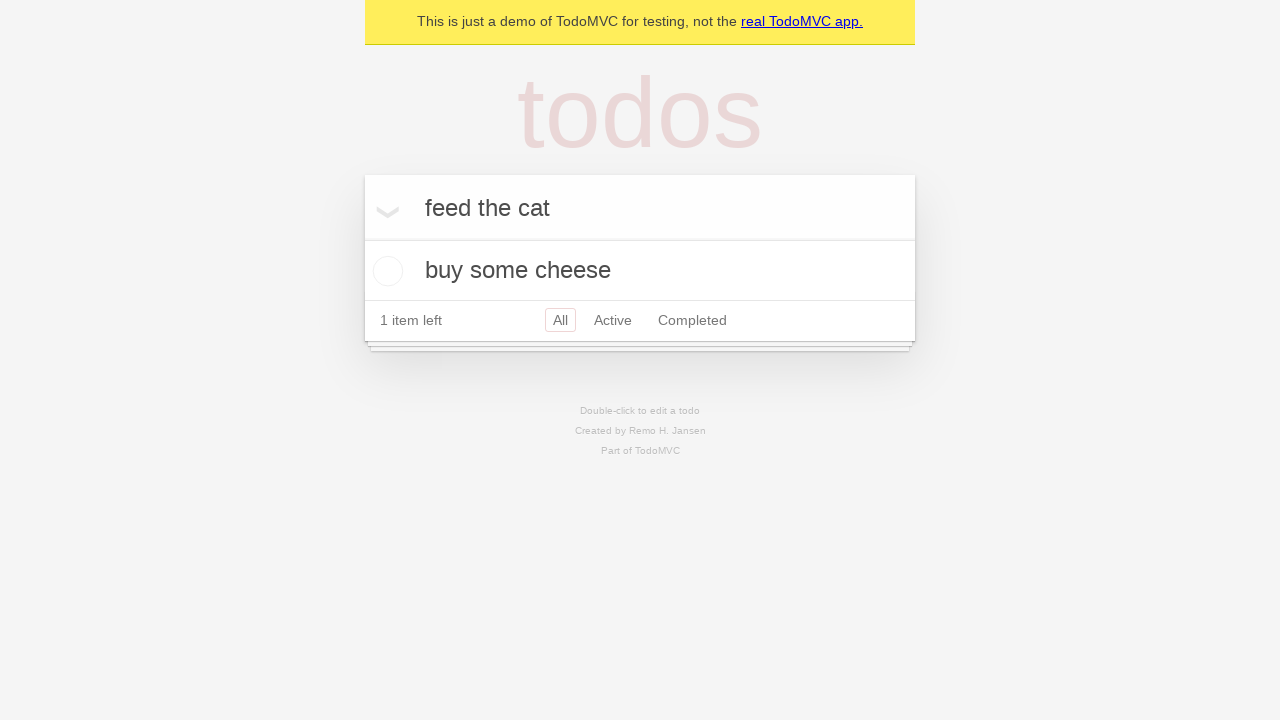

Pressed Enter to add todo 'feed the cat' on internal:attr=[placeholder="What needs to be done?"i]
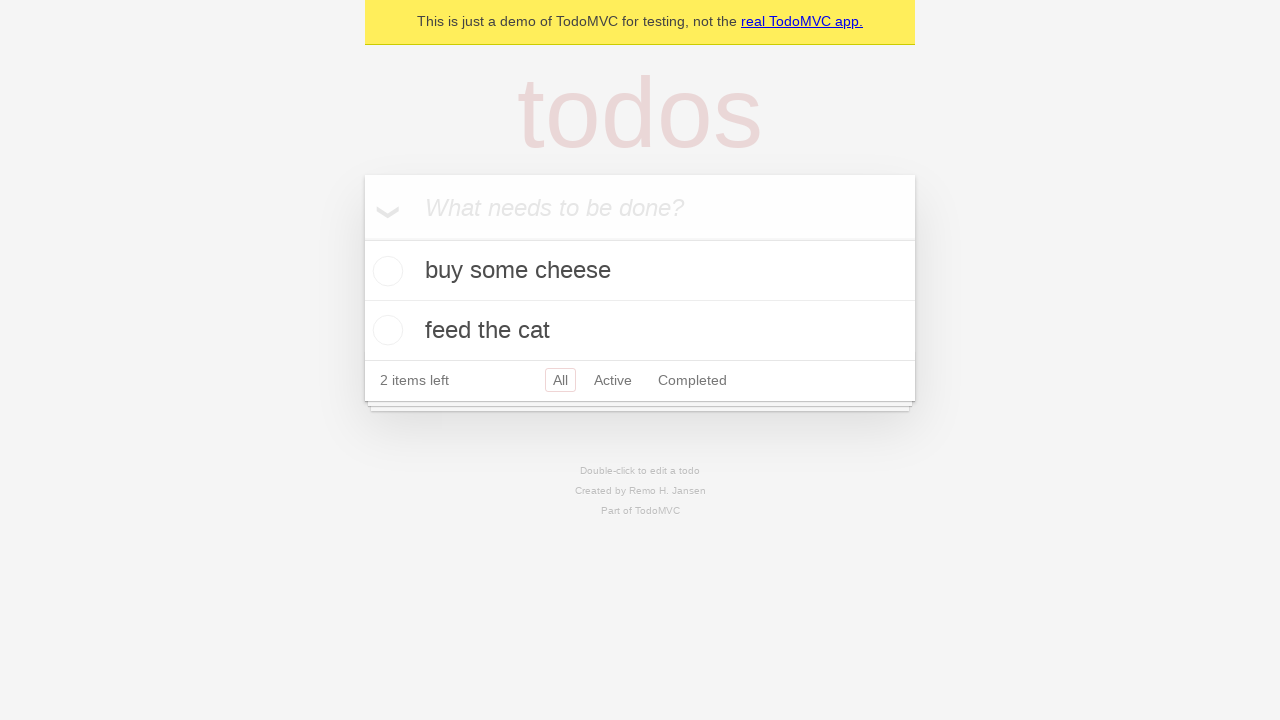

Filled new todo input with 'book a doctors appointment' on internal:attr=[placeholder="What needs to be done?"i]
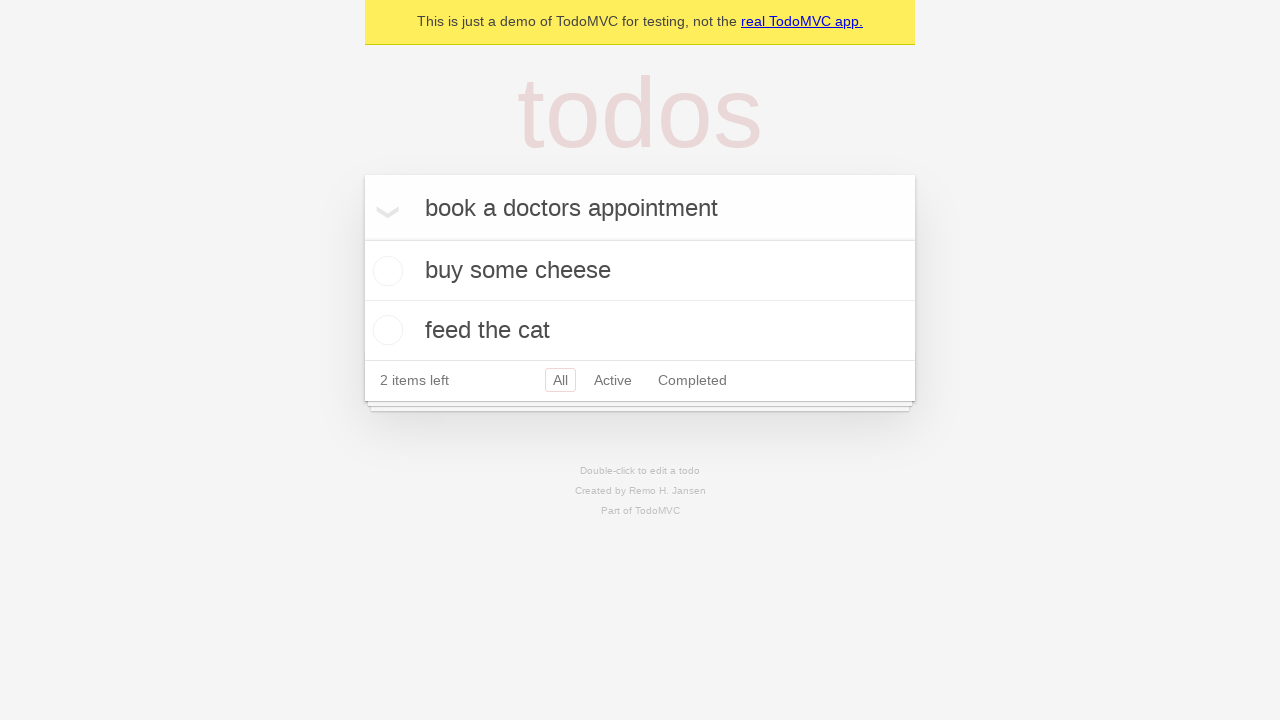

Pressed Enter to add todo 'book a doctors appointment' on internal:attr=[placeholder="What needs to be done?"i]
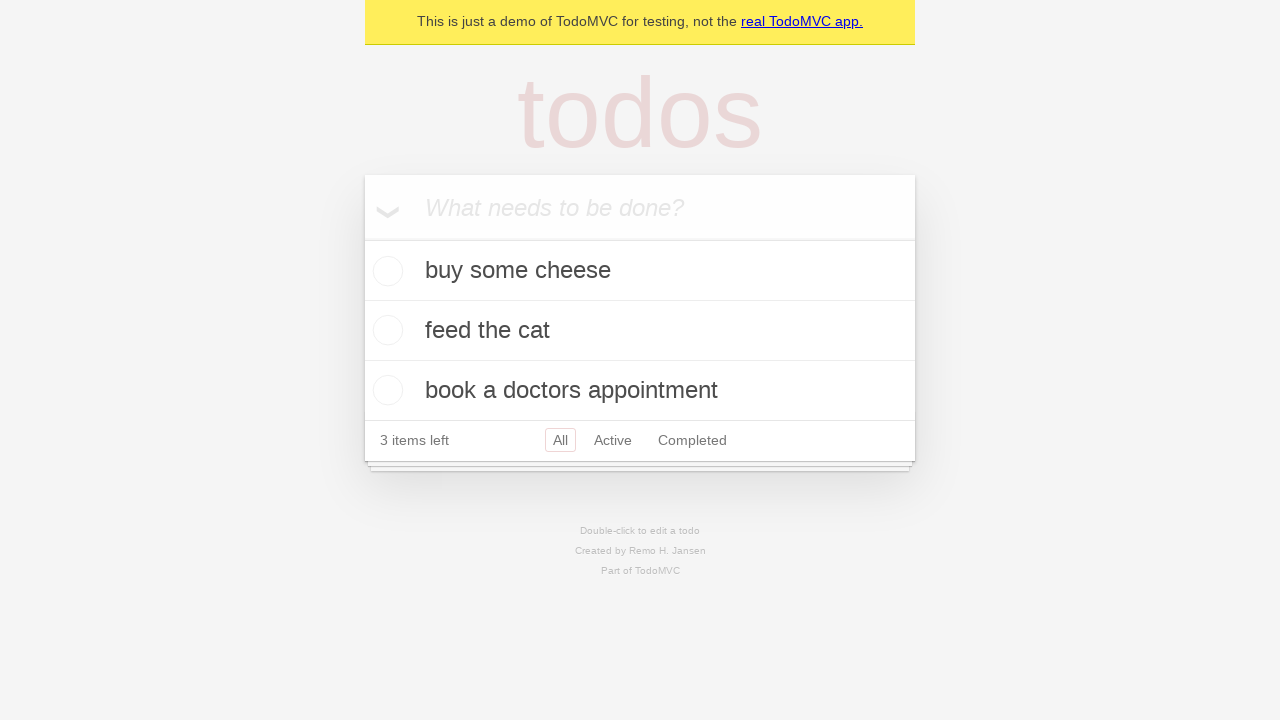

Checked the second todo item (feed the cat) at (385, 330) on internal:testid=[data-testid="todo-item"s] >> nth=1 >> internal:role=checkbox
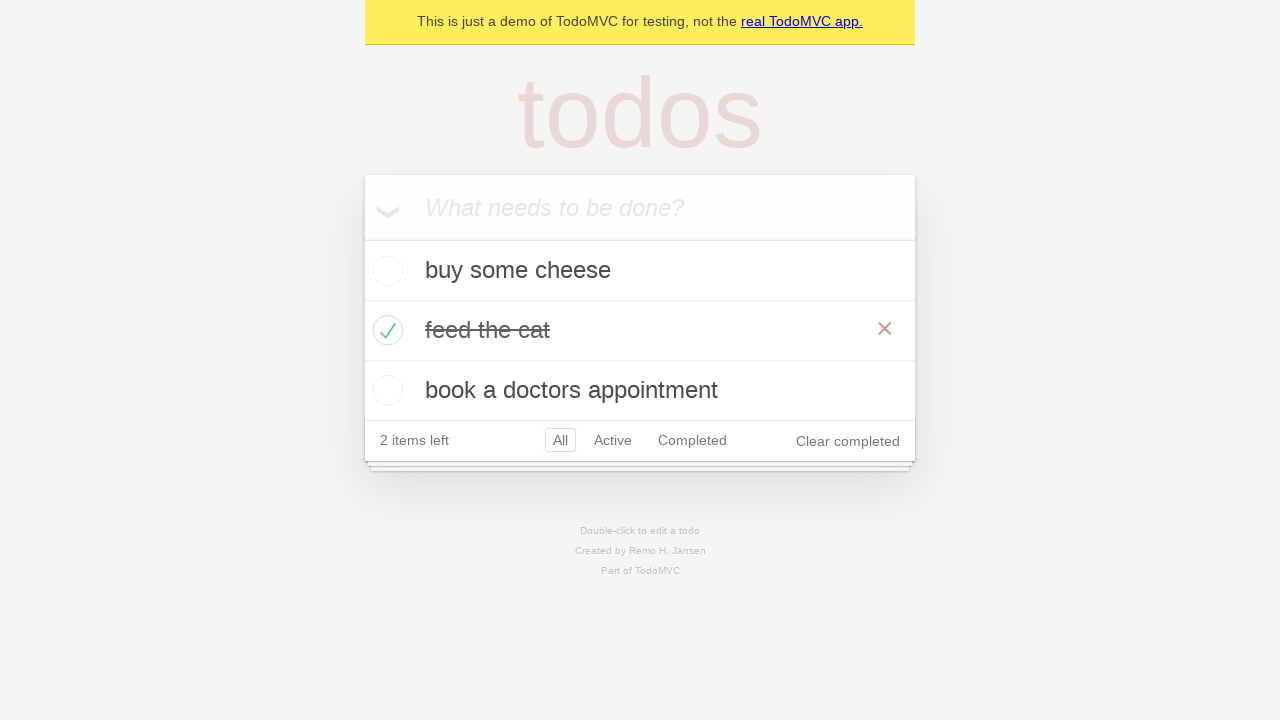

Clicked 'Clear completed' button to remove completed items at (848, 441) on internal:role=button[name="Clear completed"i]
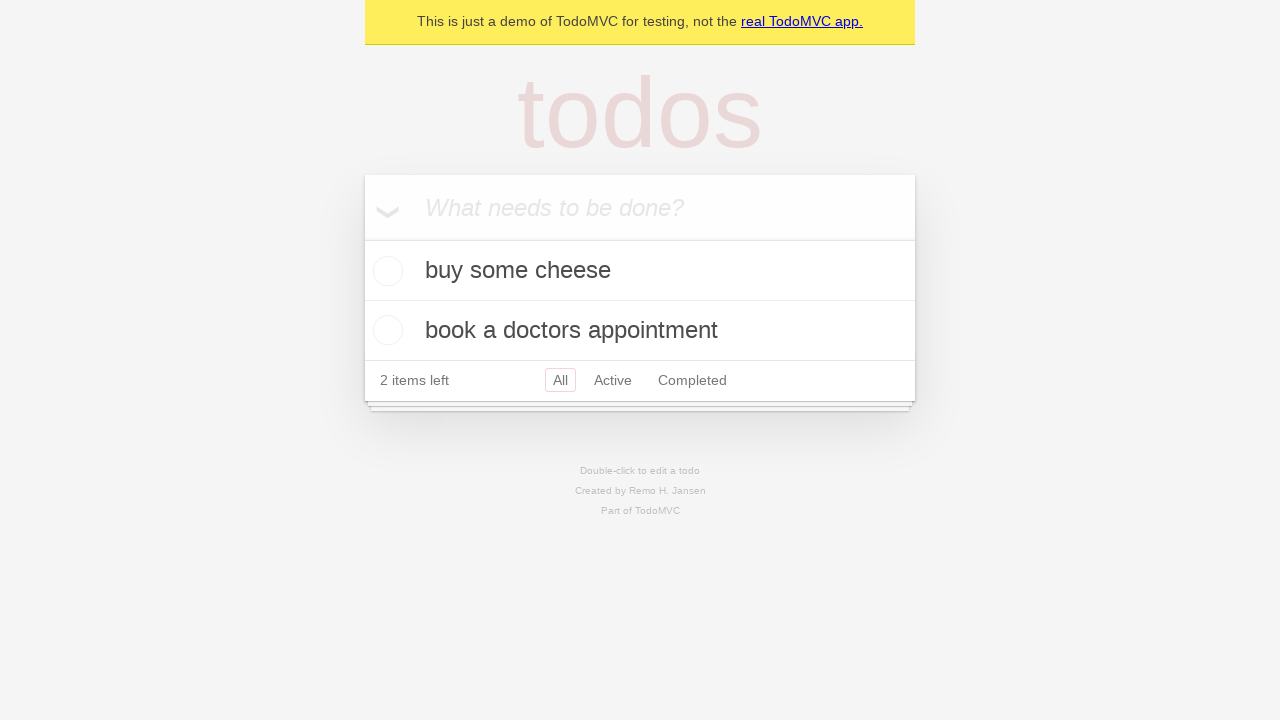

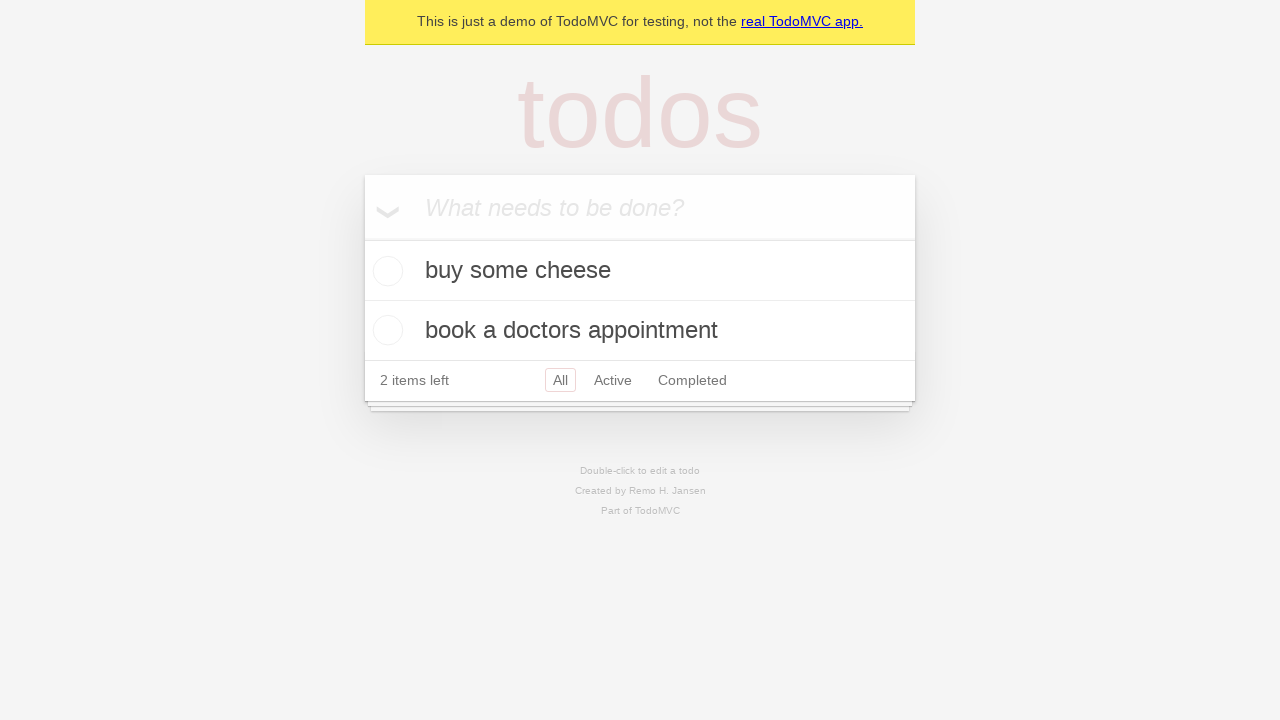